Tests internet speed measurement functionality on fast.com by waiting for speed calculation and clicking the details button to view upload/download speeds

Starting URL: https://fast.com/

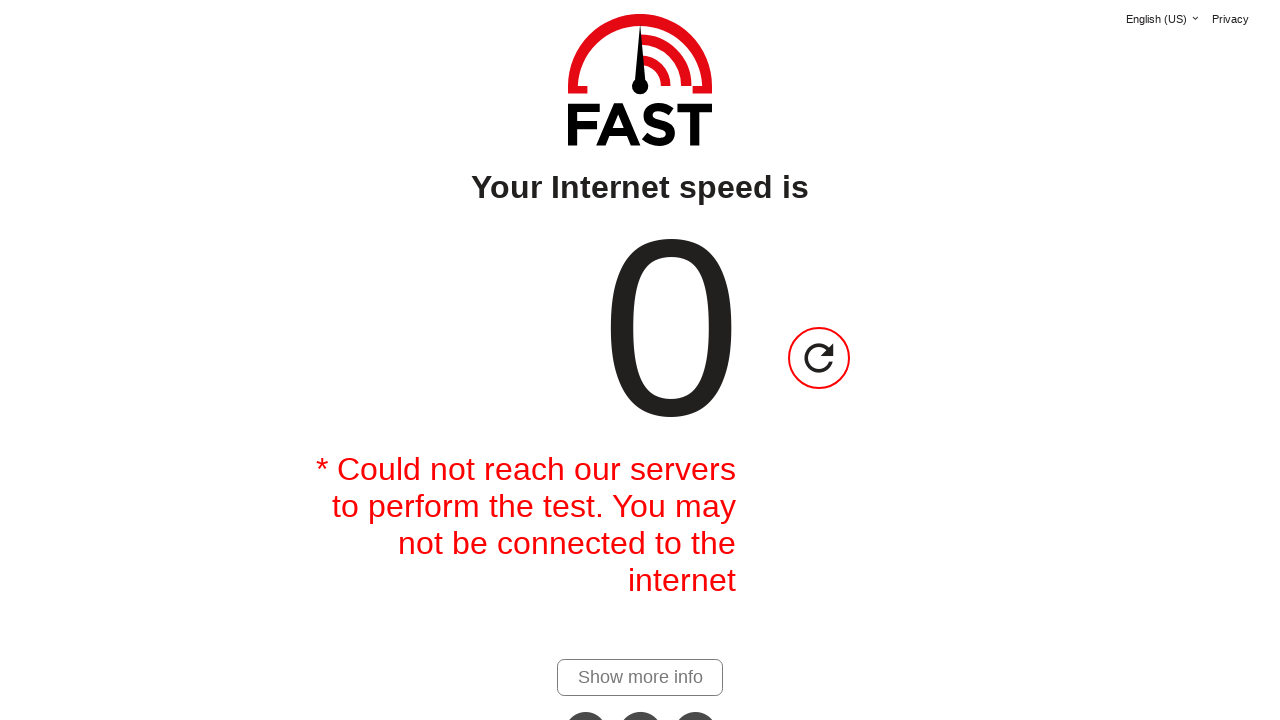

Waited 20 seconds for speed test to complete
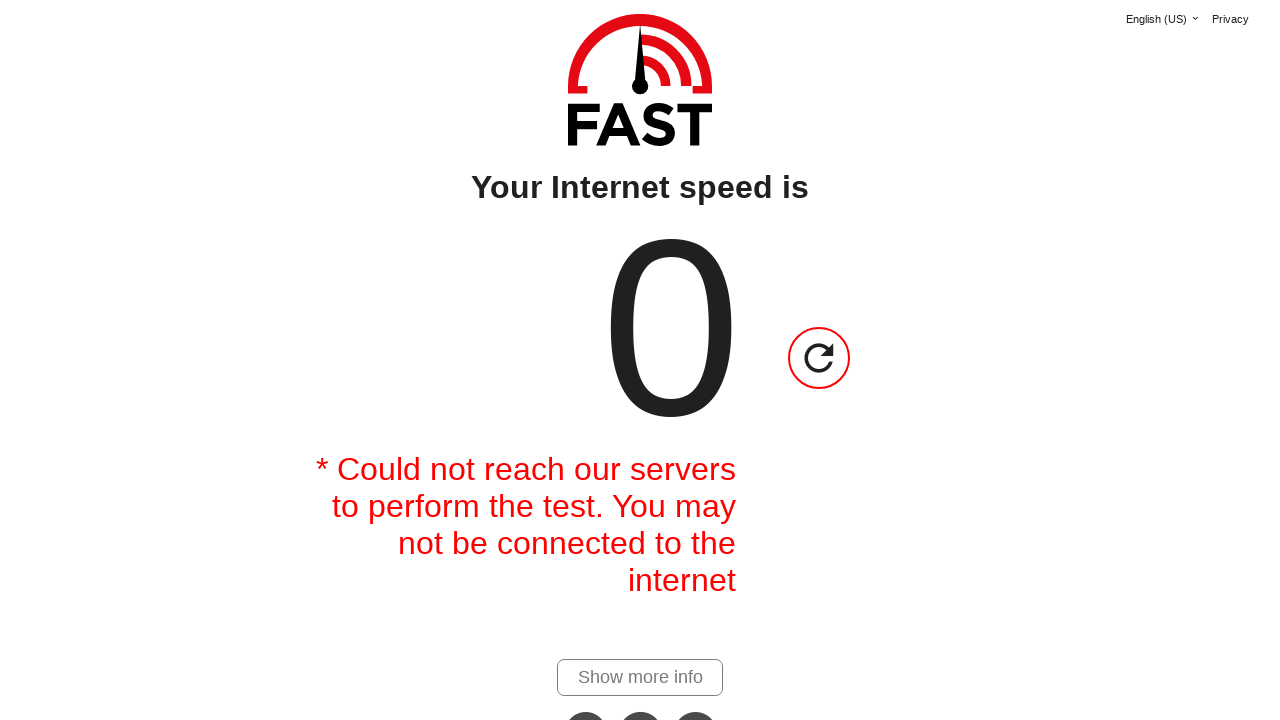

Clicked 'Show more details' button to view upload/download speeds at (640, 677) on #show-more-details-link
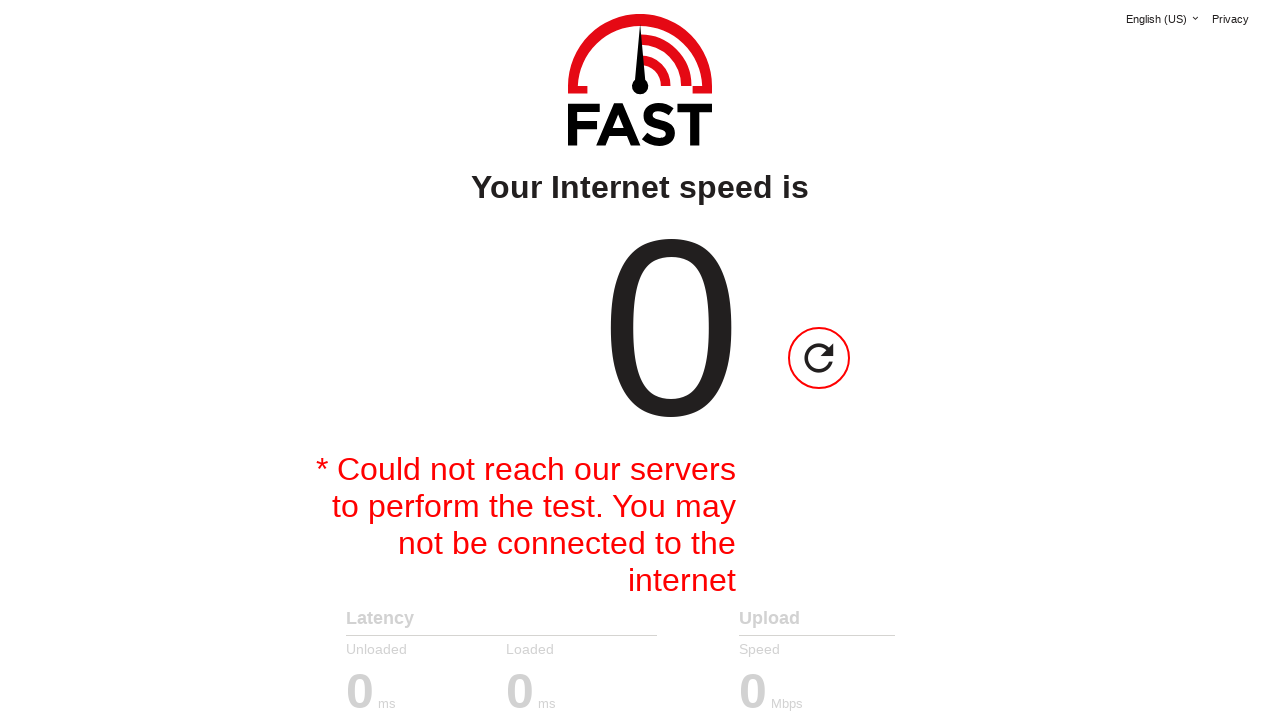

Detailed speed metrics loaded successfully
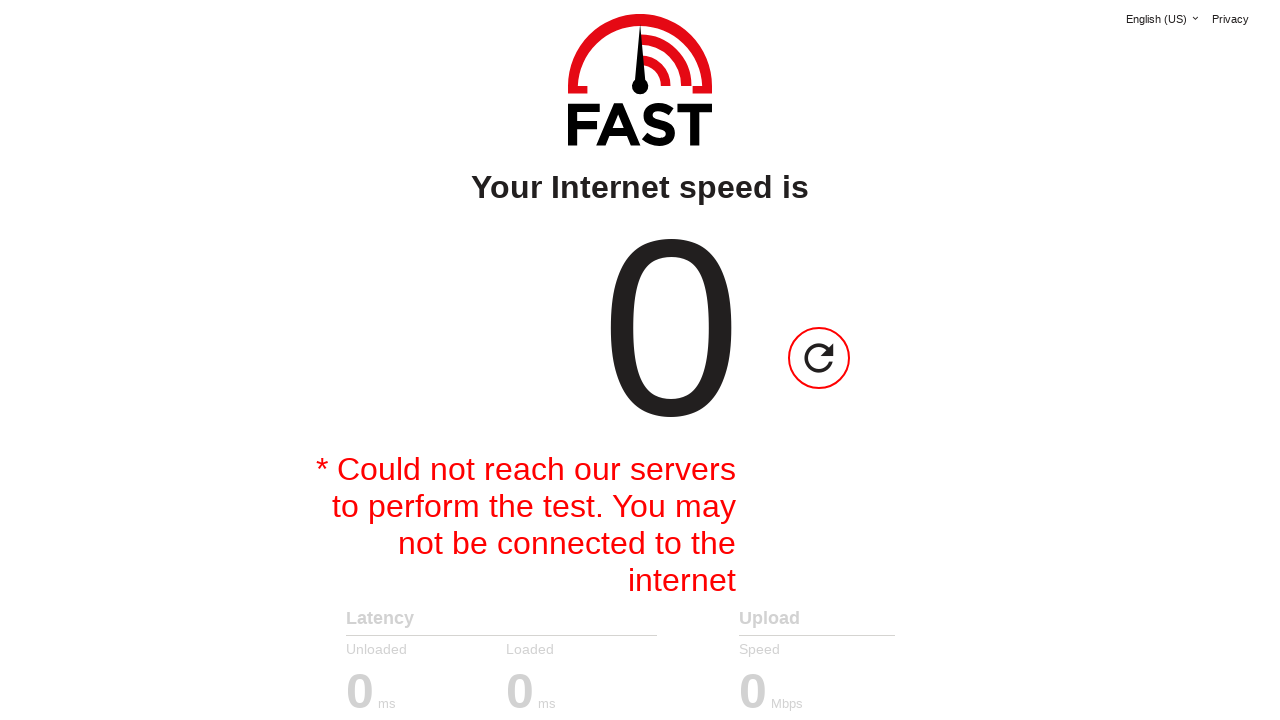

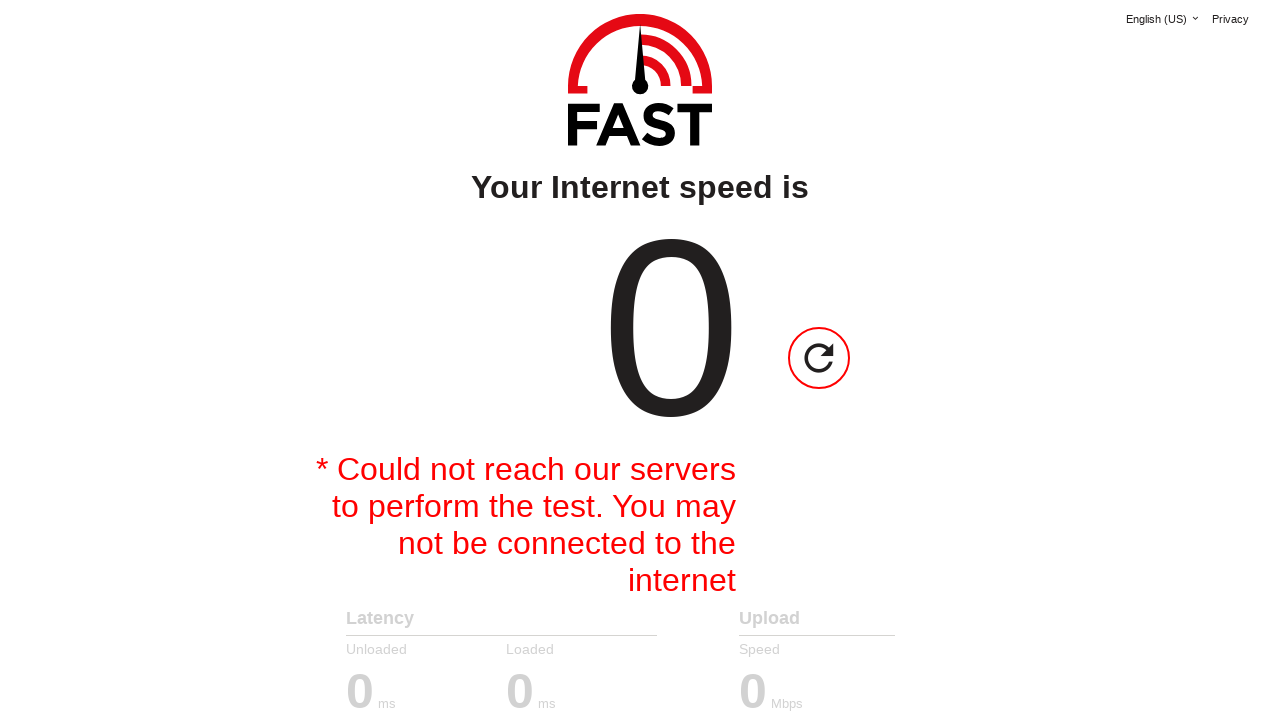